Navigates to a Google Form and fills in text input fields with sample data, then submits the form.

Starting URL: https://docs.google.com/forms/d/e/1FAIpQLSdhd0J0Od4Rw-V32wUIMrq6h7WRlo9lvQH_AoQk9JJZMVXJ3g/viewform?usp=sf_link

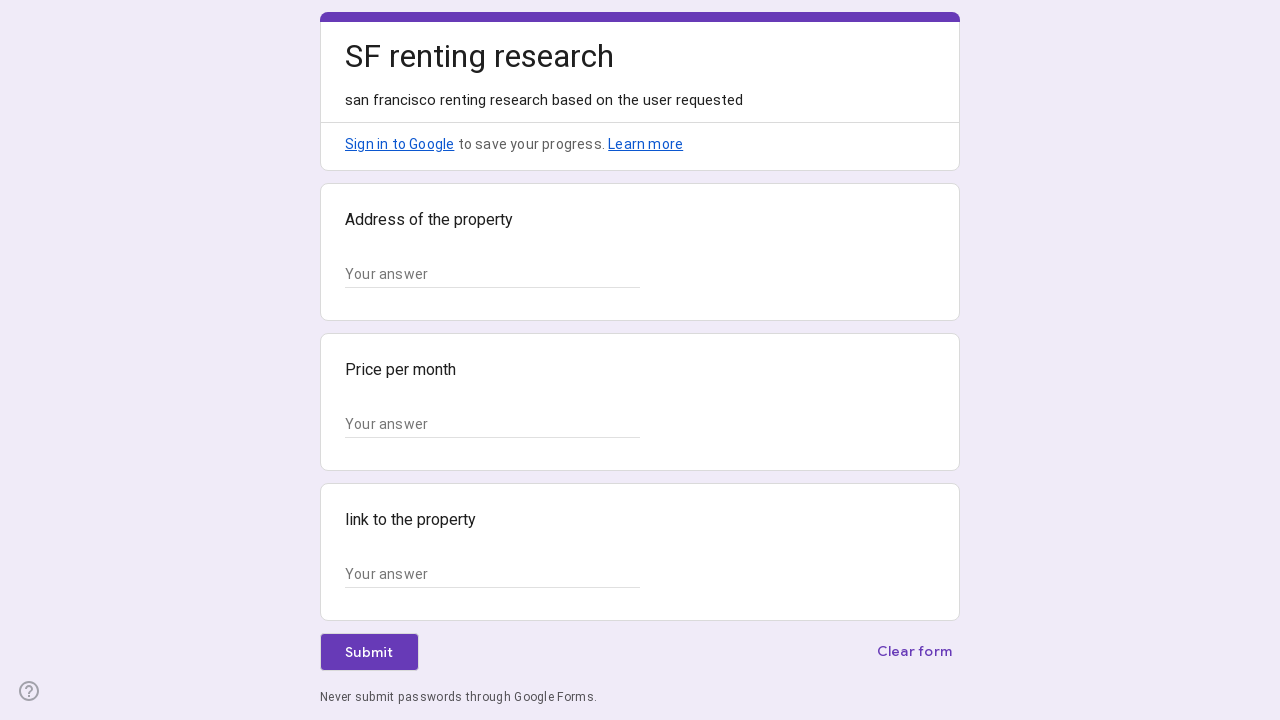

Navigated to Google Form
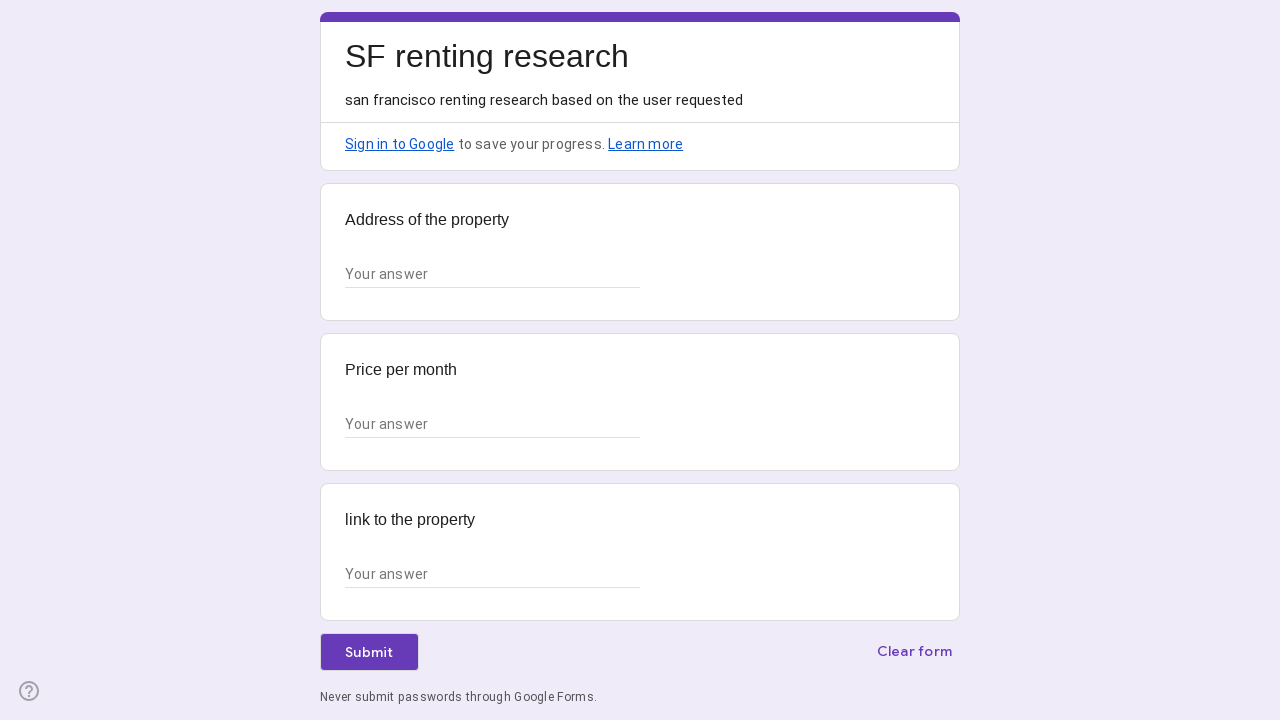

Form text input fields loaded
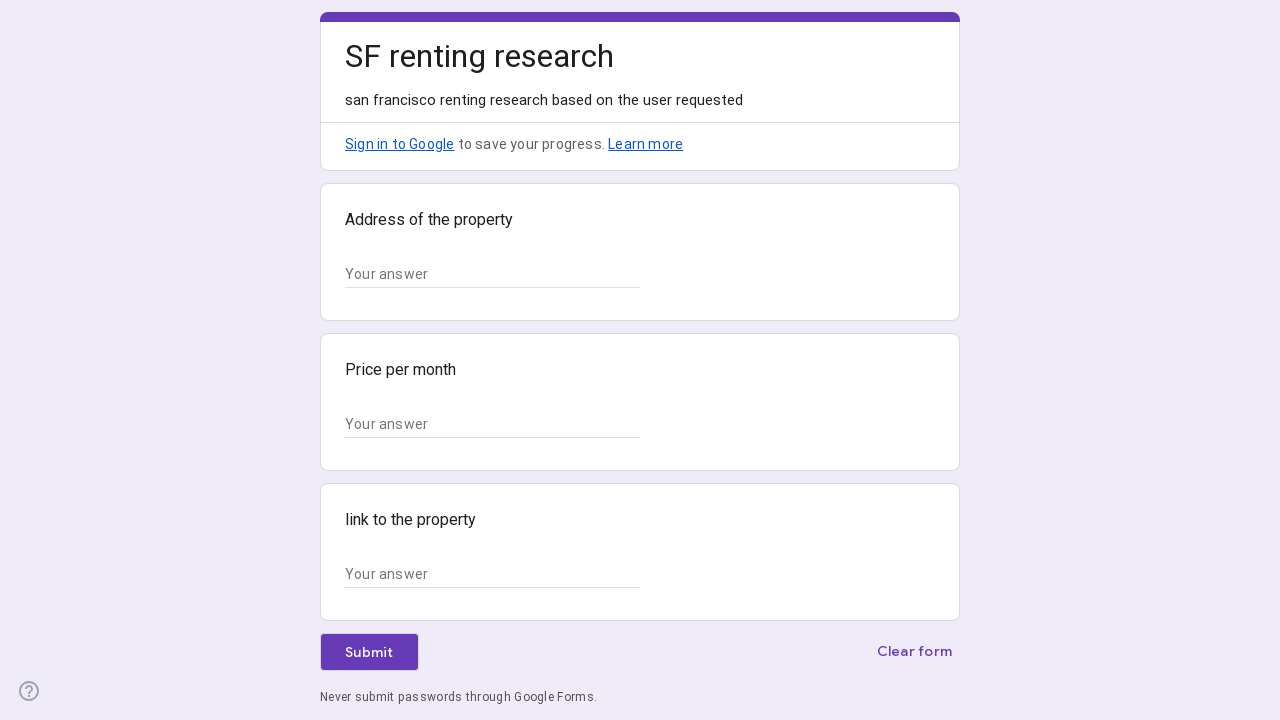

Located all text input fields
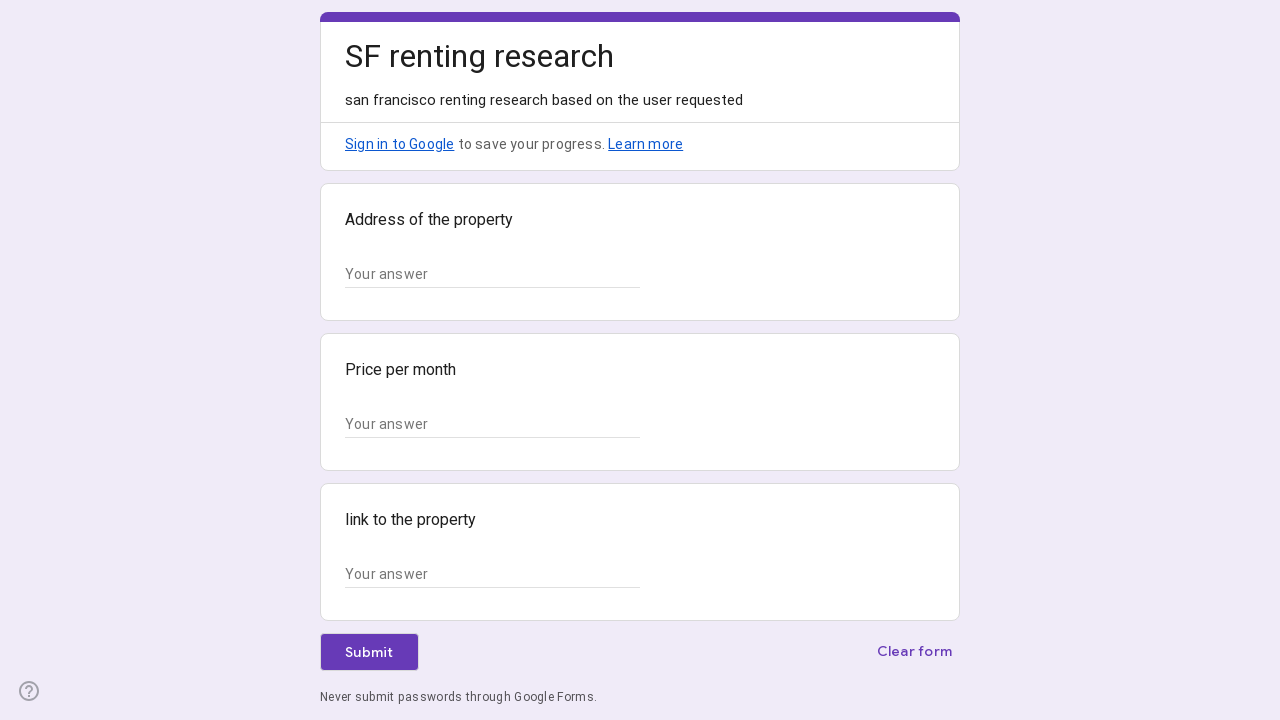

Filled field 1 with 'Marcus' on input.whsOnd >> nth=0
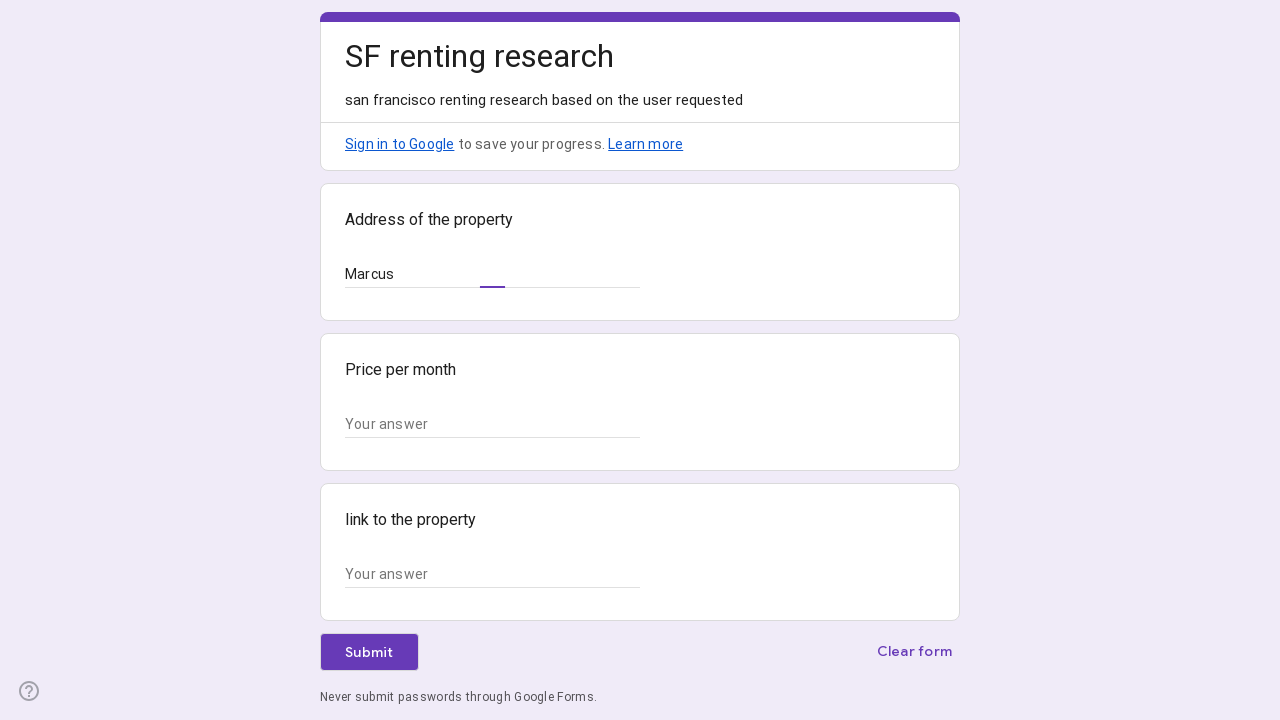

Filled field 2 with 'Johnson' on input.whsOnd >> nth=1
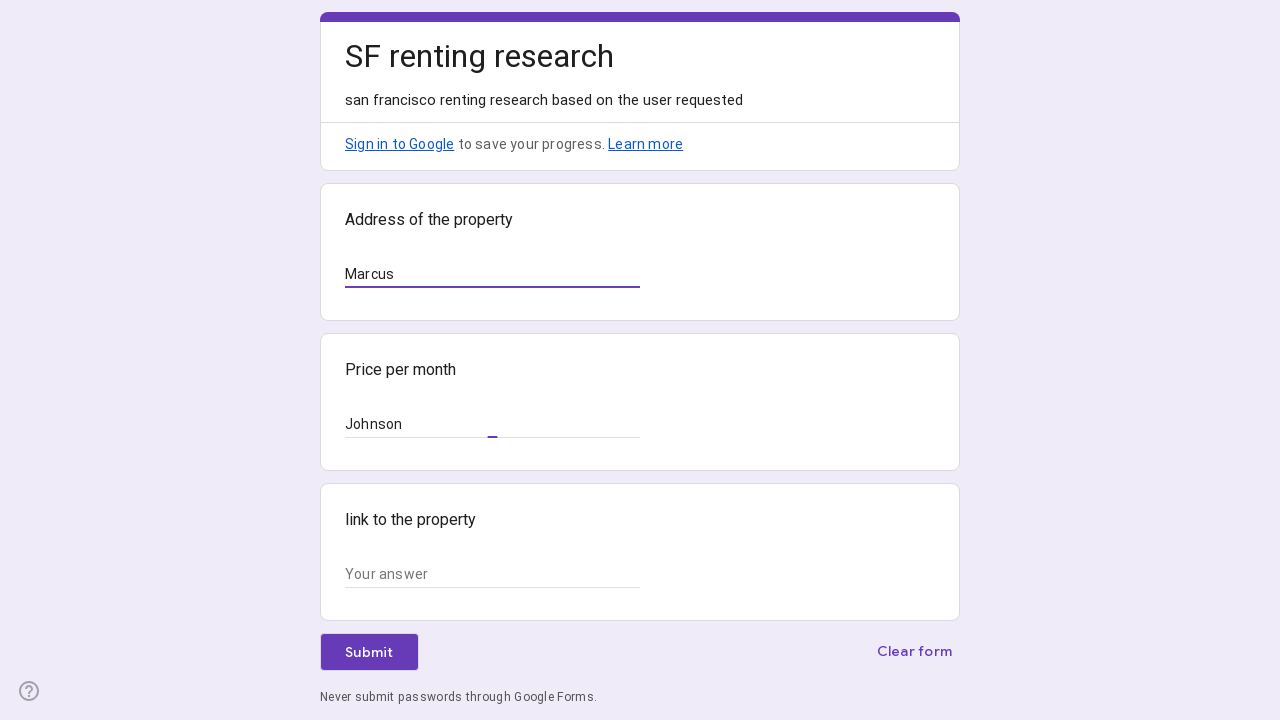

Filled field 3 with 'Oakland' on input.whsOnd >> nth=2
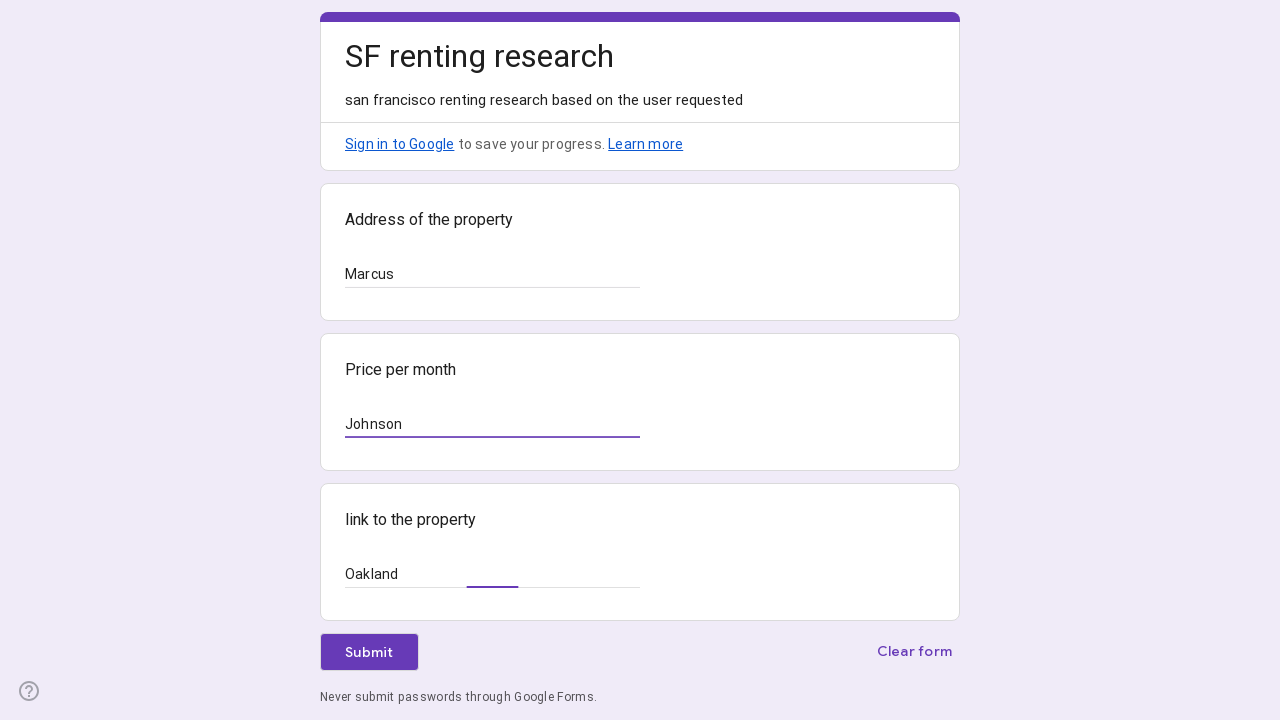

Pressed Tab on the last field on input.whsOnd >> nth=2
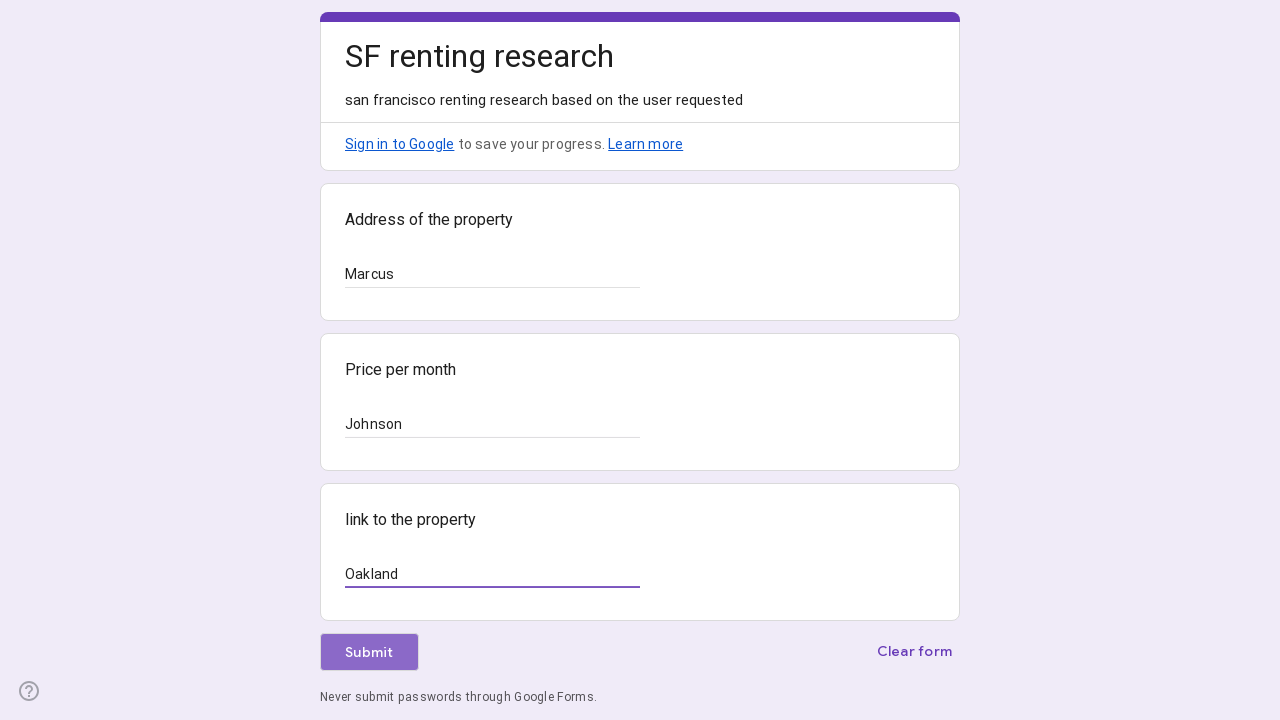

Pressed Enter to submit the form
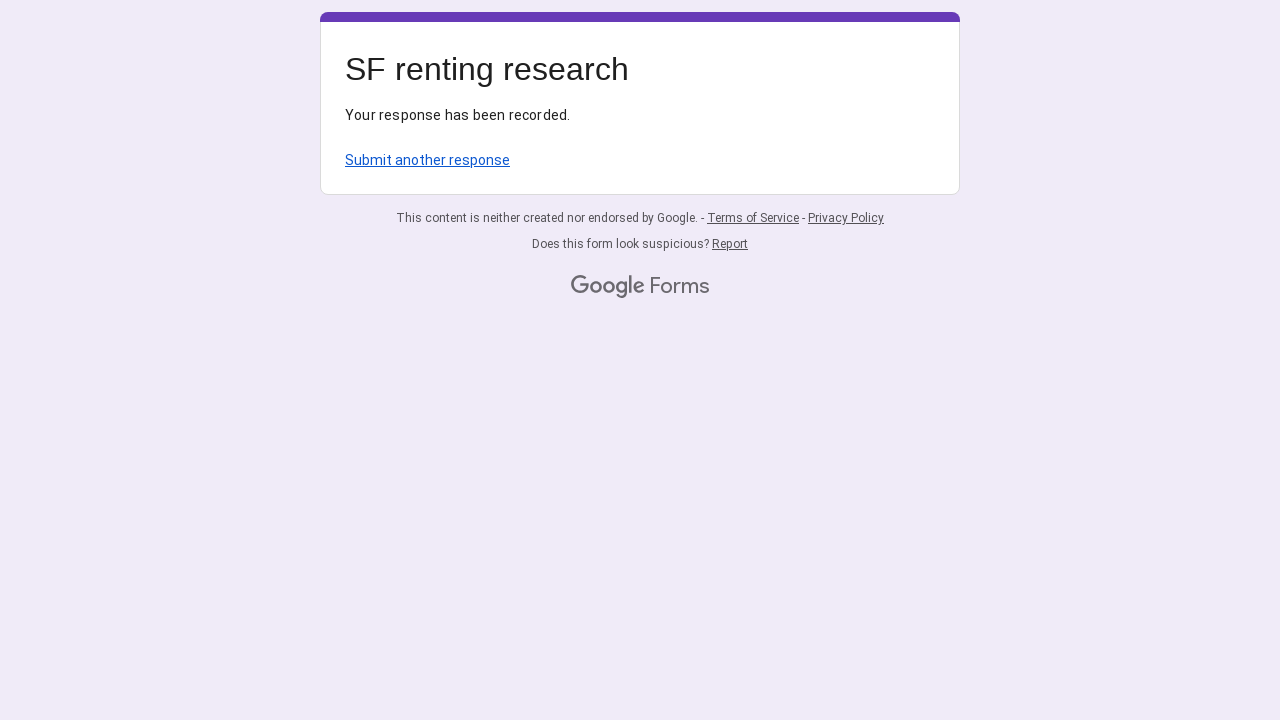

Waited for form submission confirmation
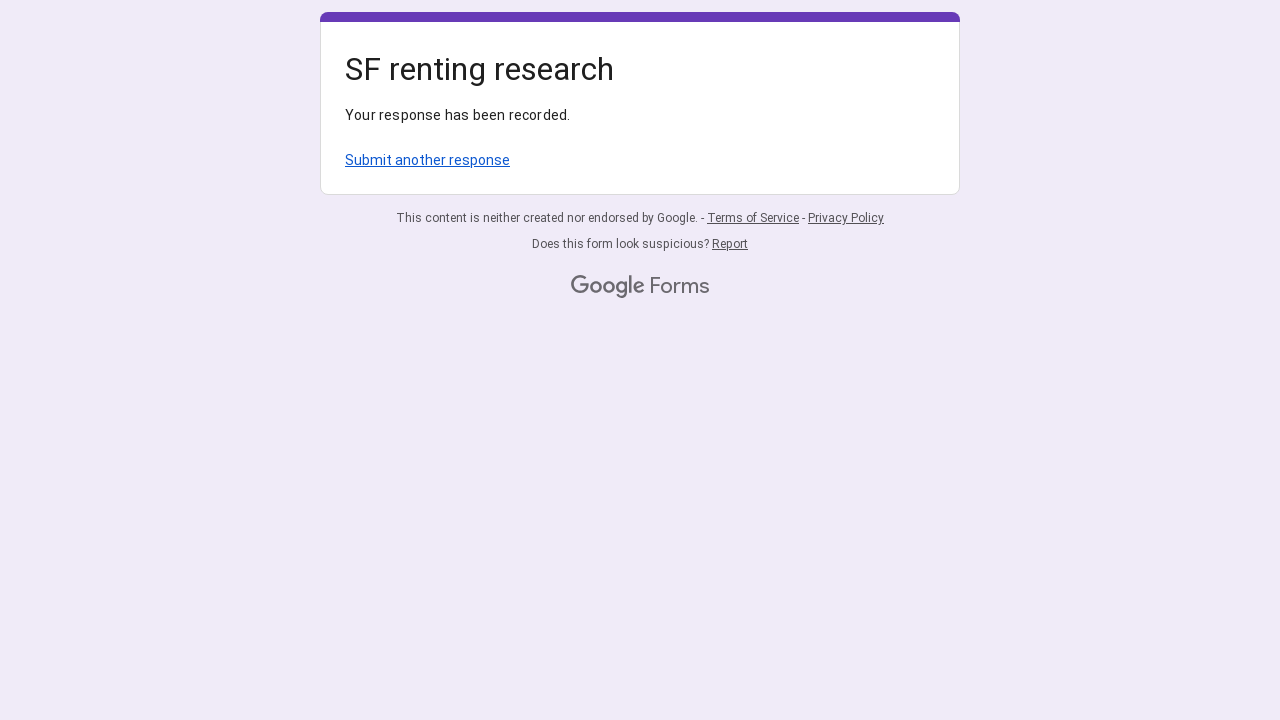

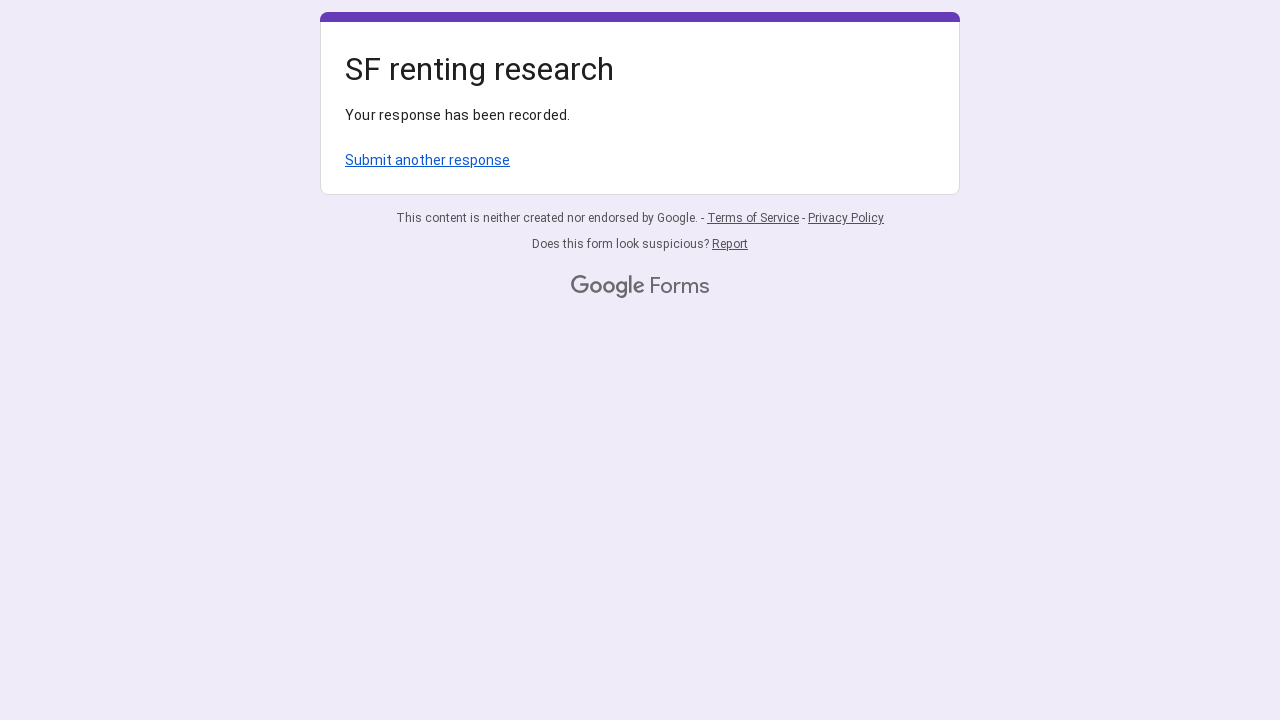